Tests submitting all text fields (full name, email, current address, permanent address) and verifies all outputs are displayed correctly

Starting URL: https://demoqa.com/text-box

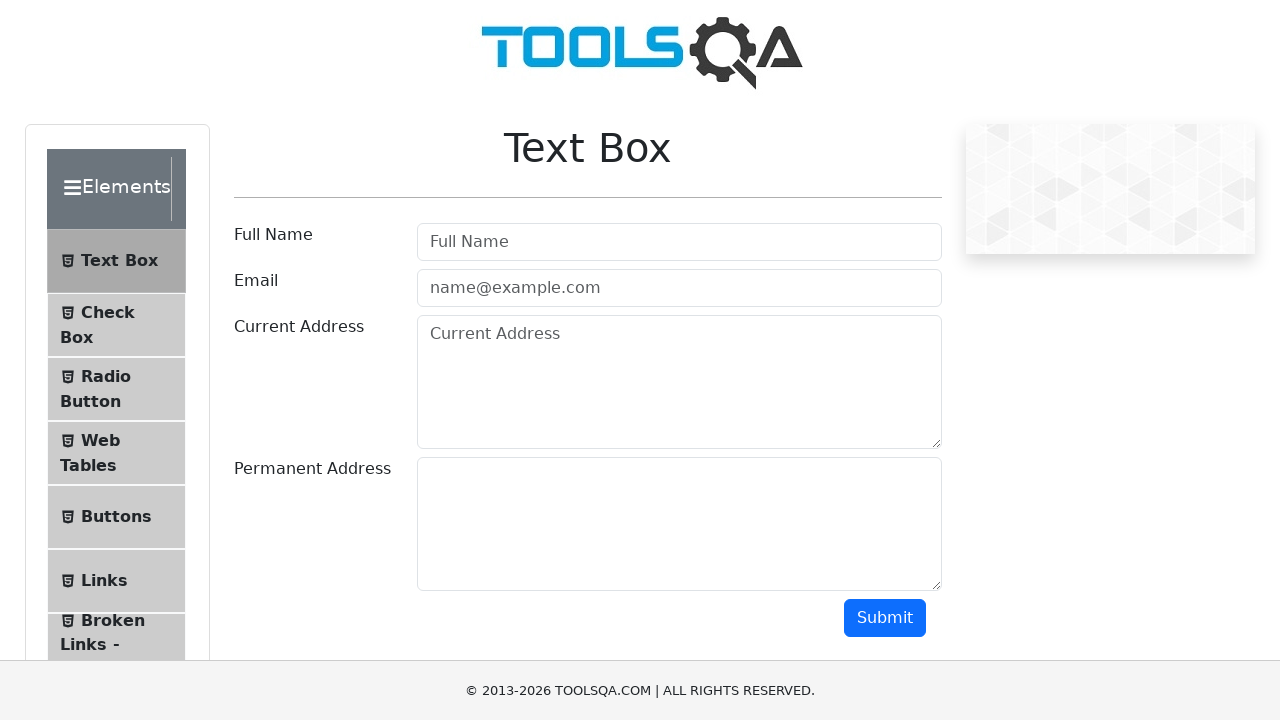

Filled full name field with 'Serhii Lapin' on #userName
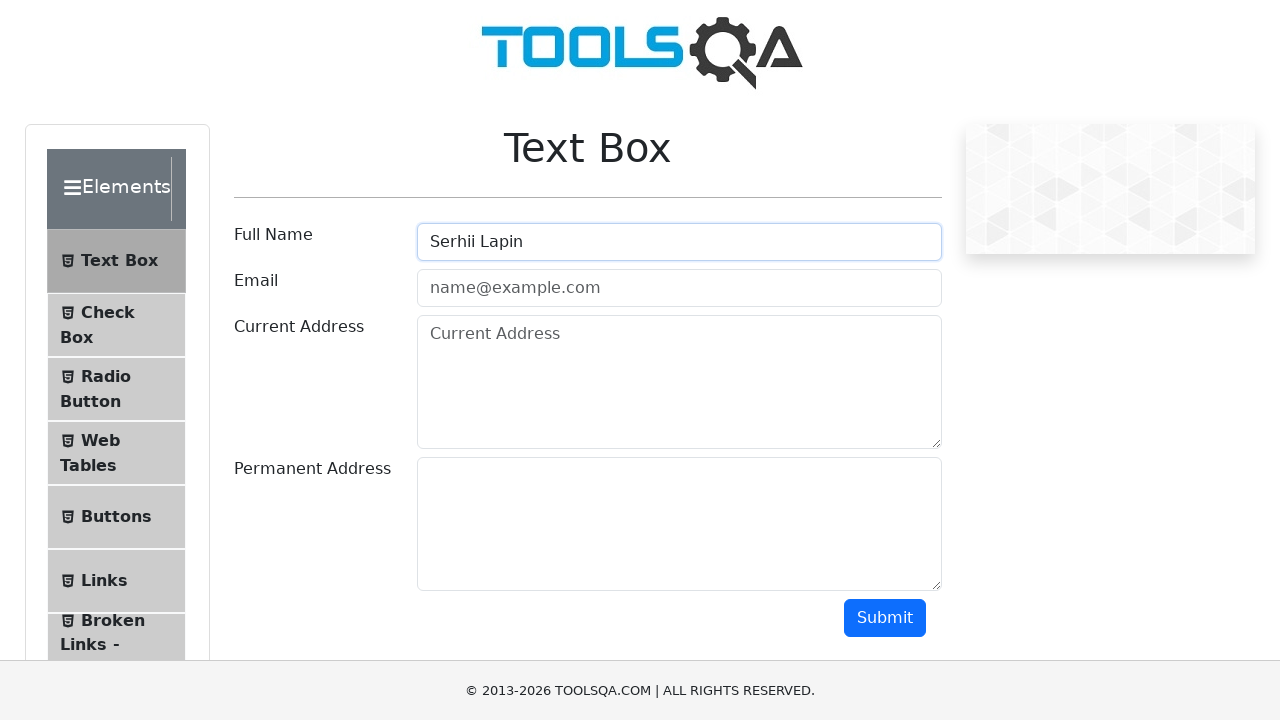

Filled email field with 'test@test.com' on #userEmail
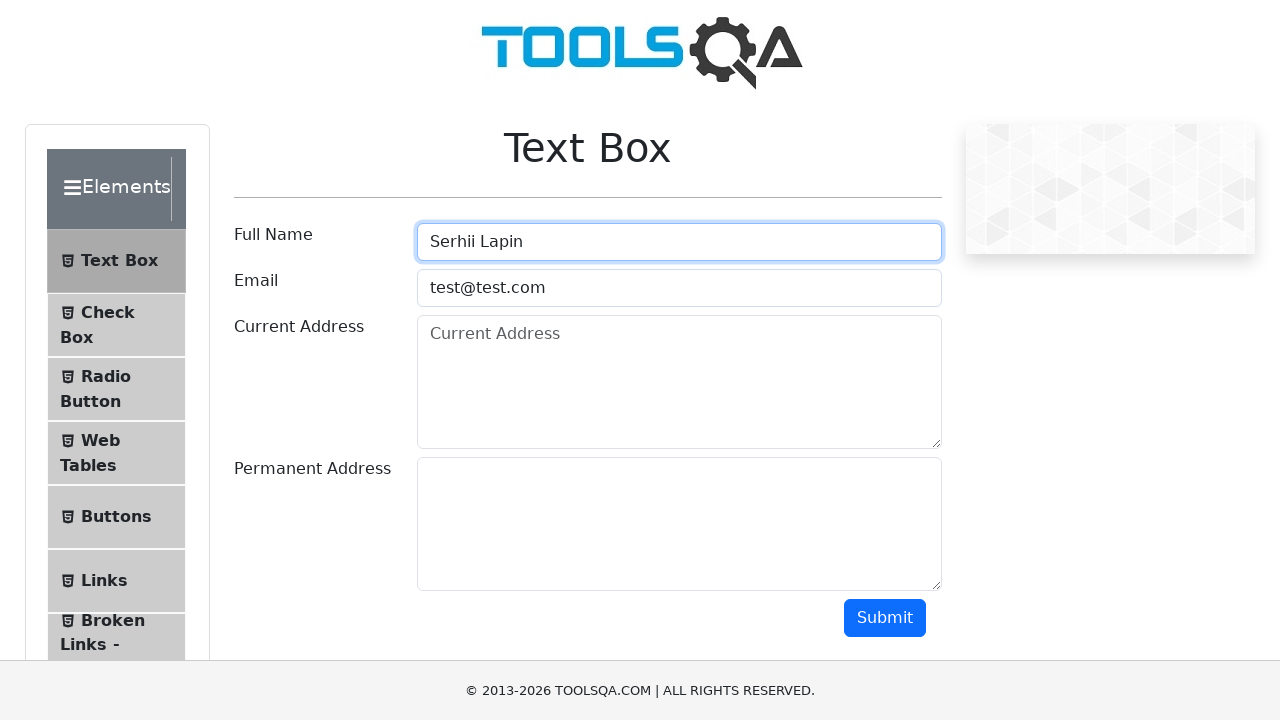

Filled current address field with 'Budapest, Viola 100, 777' on textarea#currentAddress
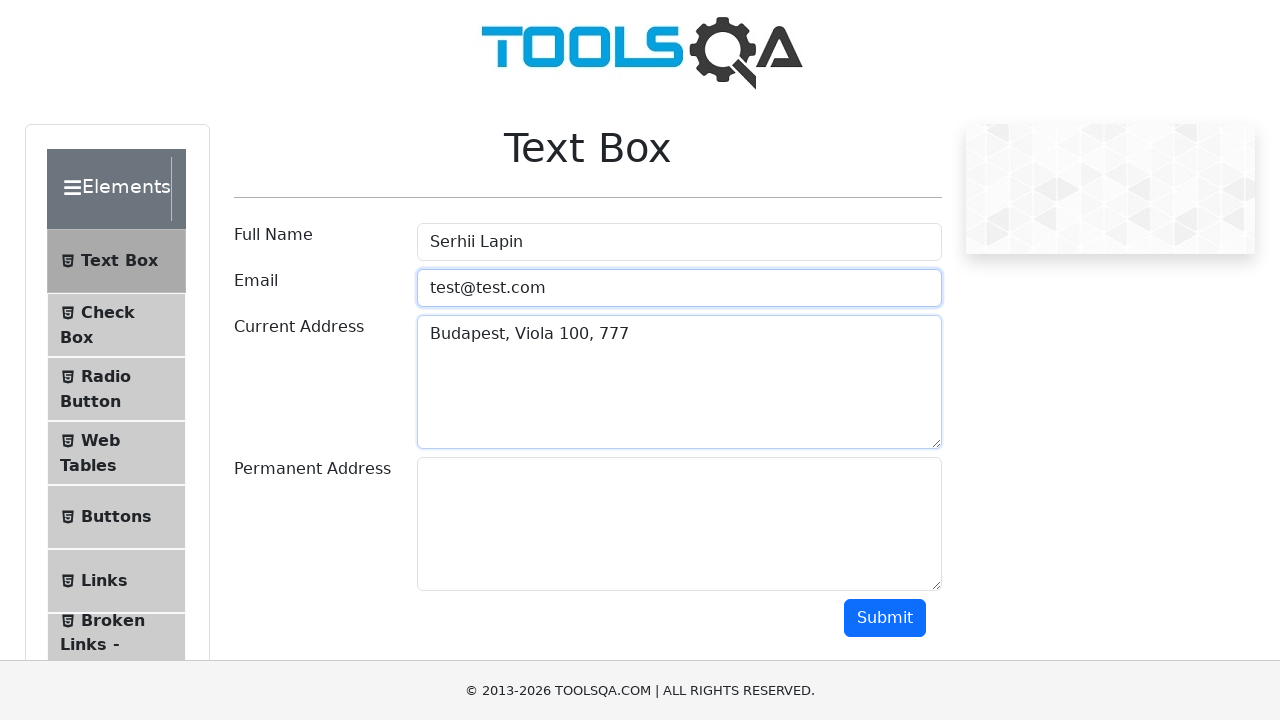

Filled permanent address field with 'Budapest, Viola 150, 1000' on textarea#permanentAddress
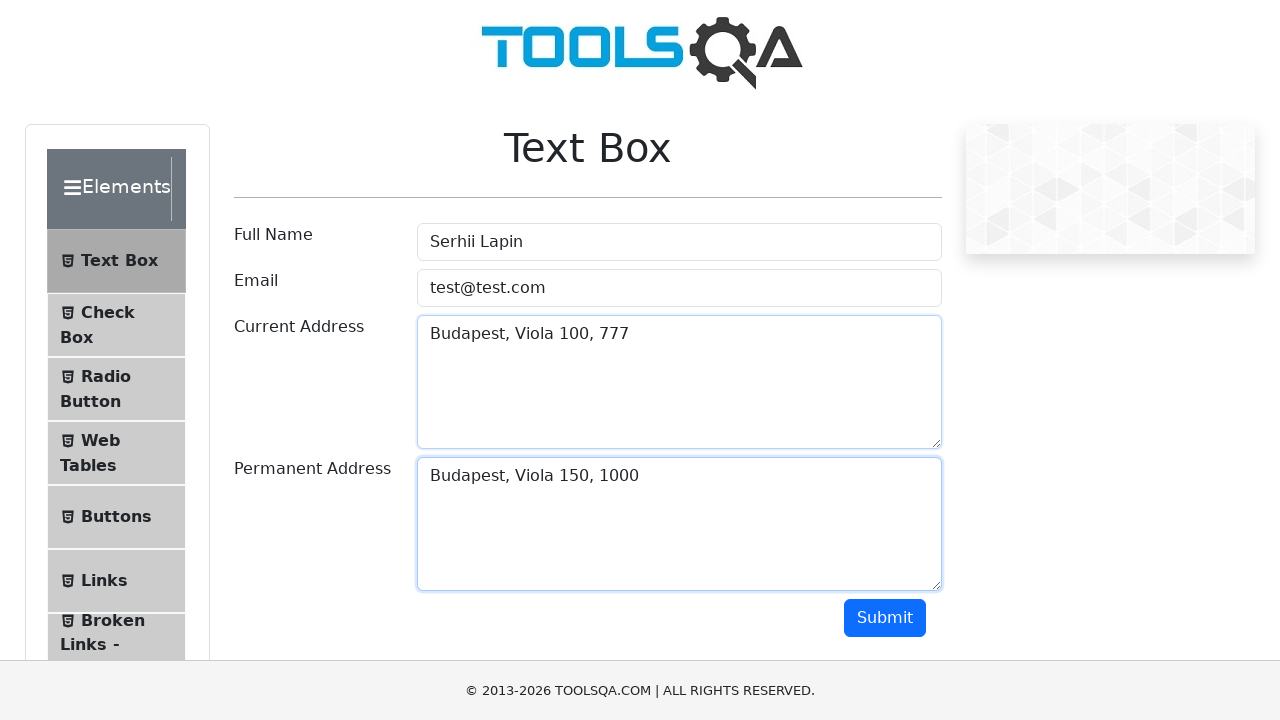

Scrolled submit button into view
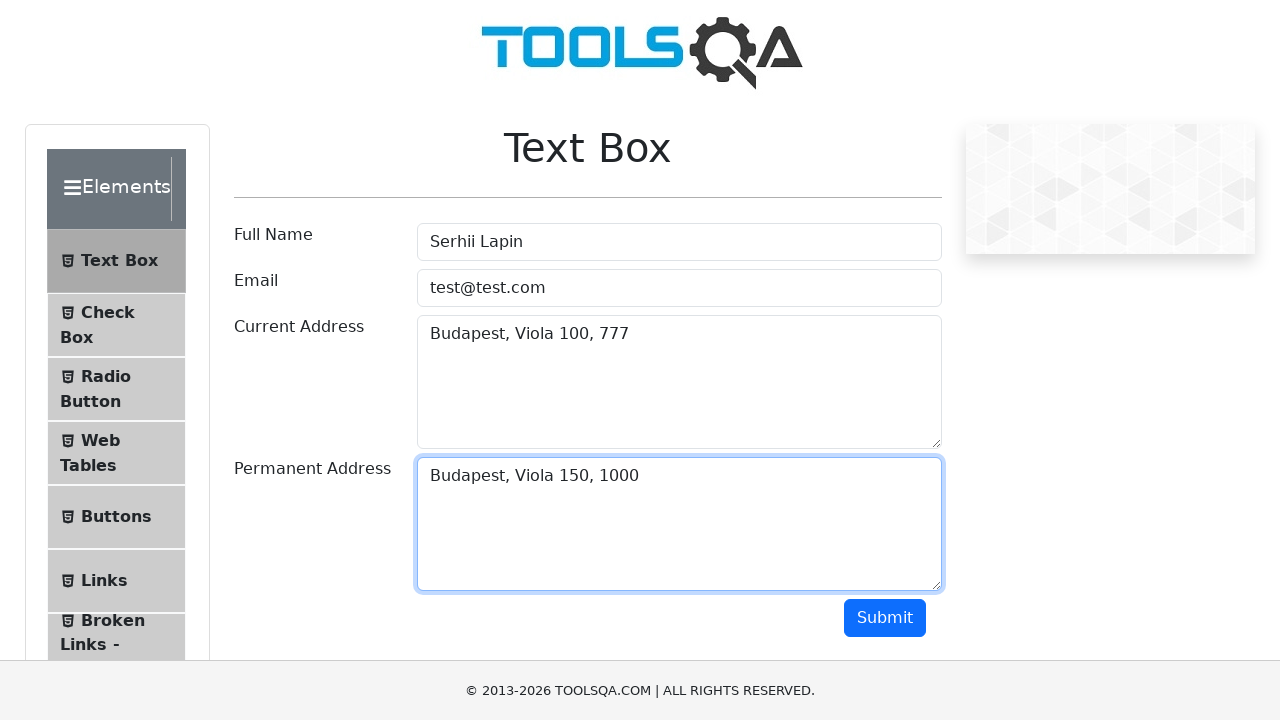

Clicked submit button to submit form at (885, 618) on #submit
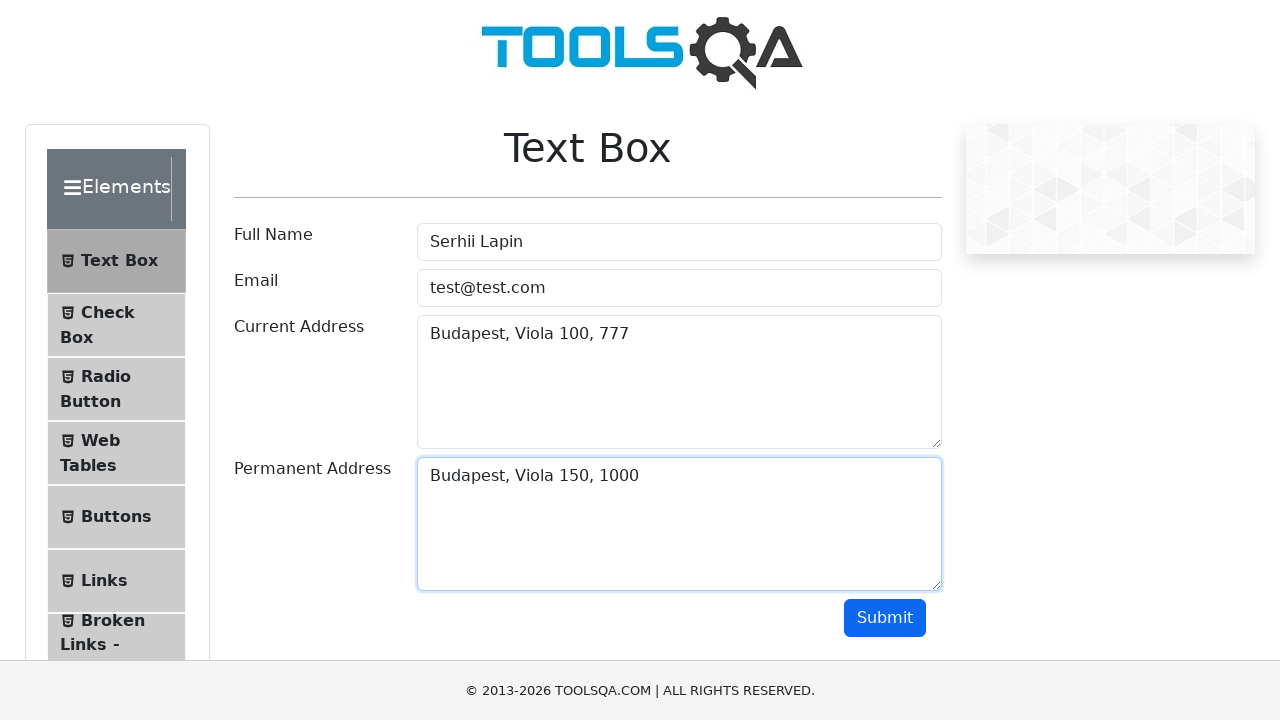

Verified name output is displayed
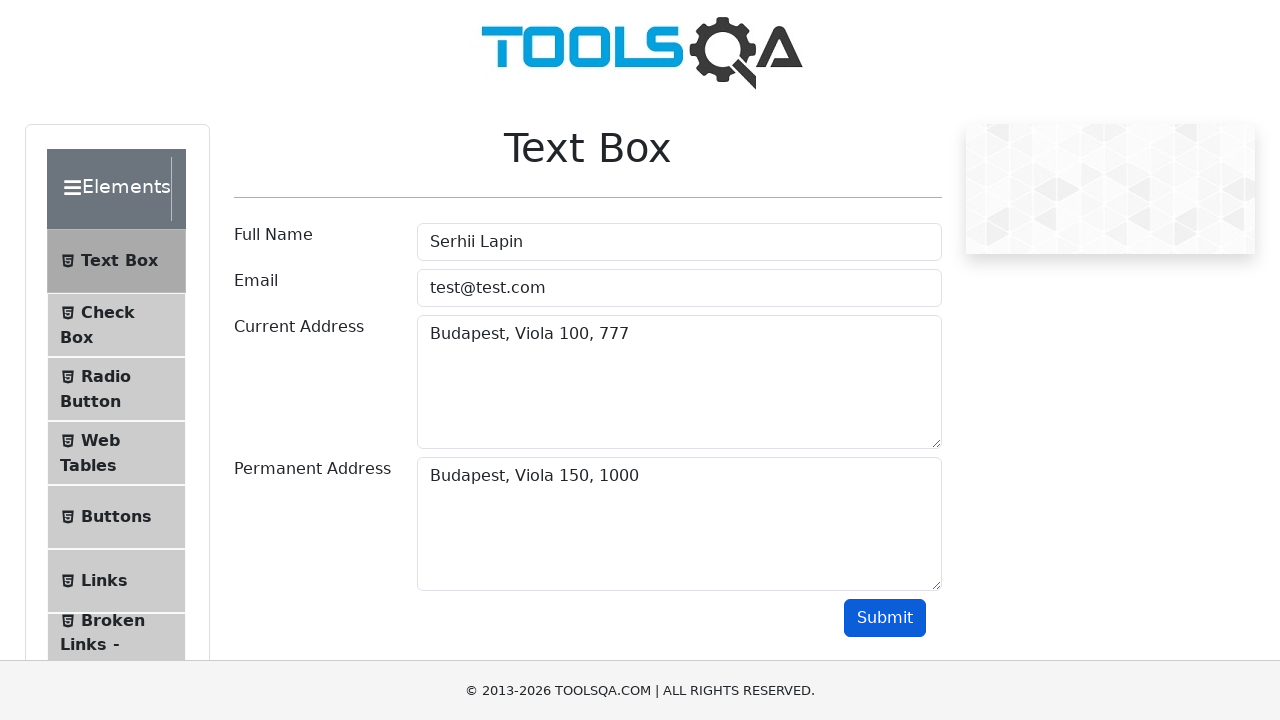

Verified email output is displayed
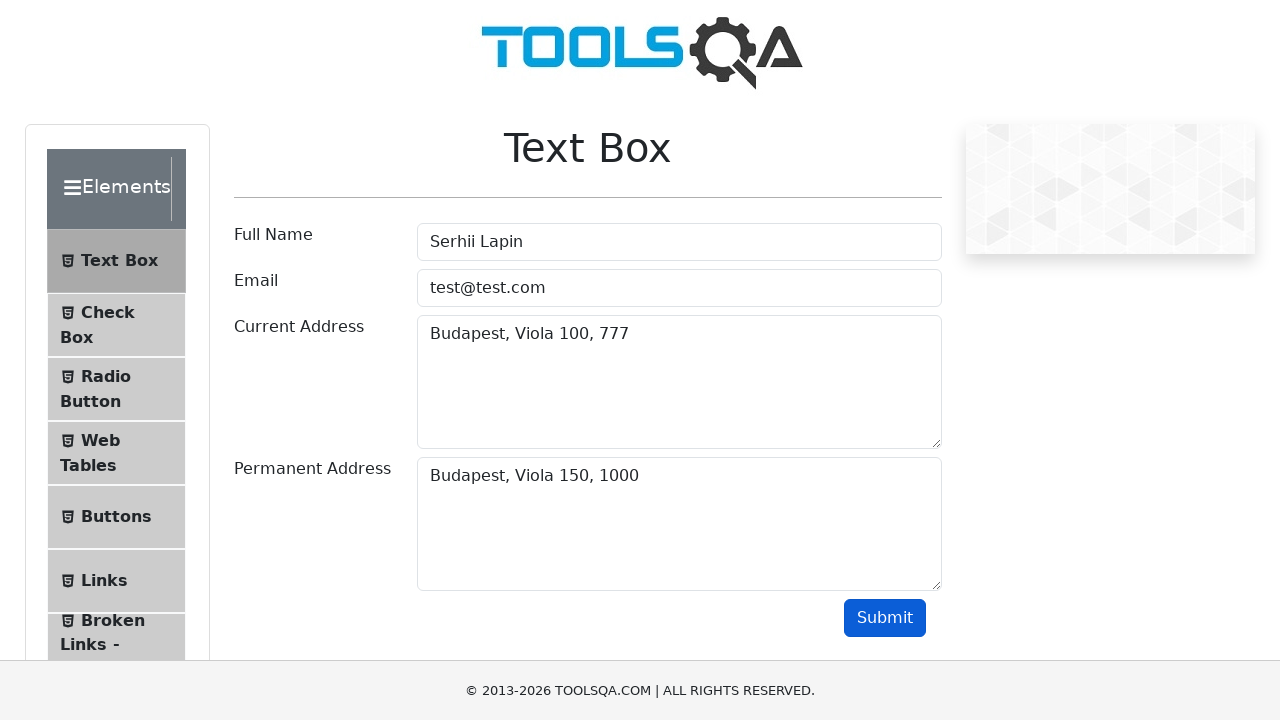

Verified current address output is displayed
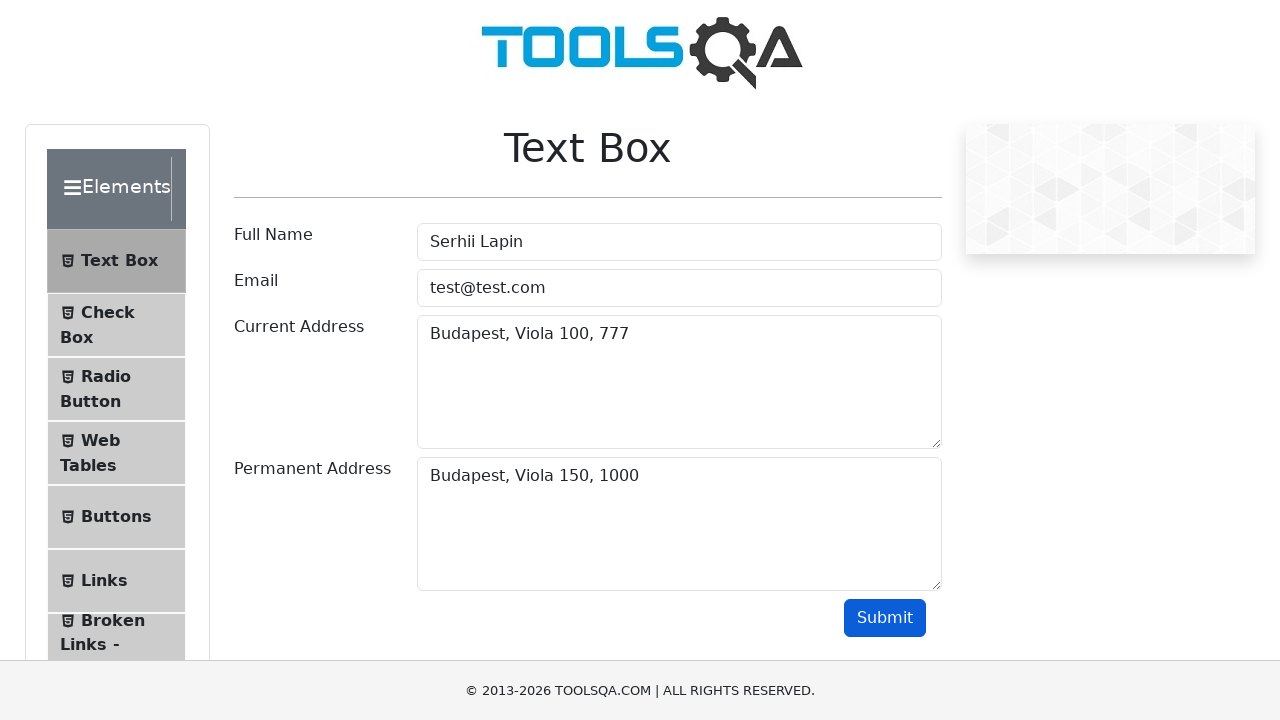

Verified permanent address output is displayed
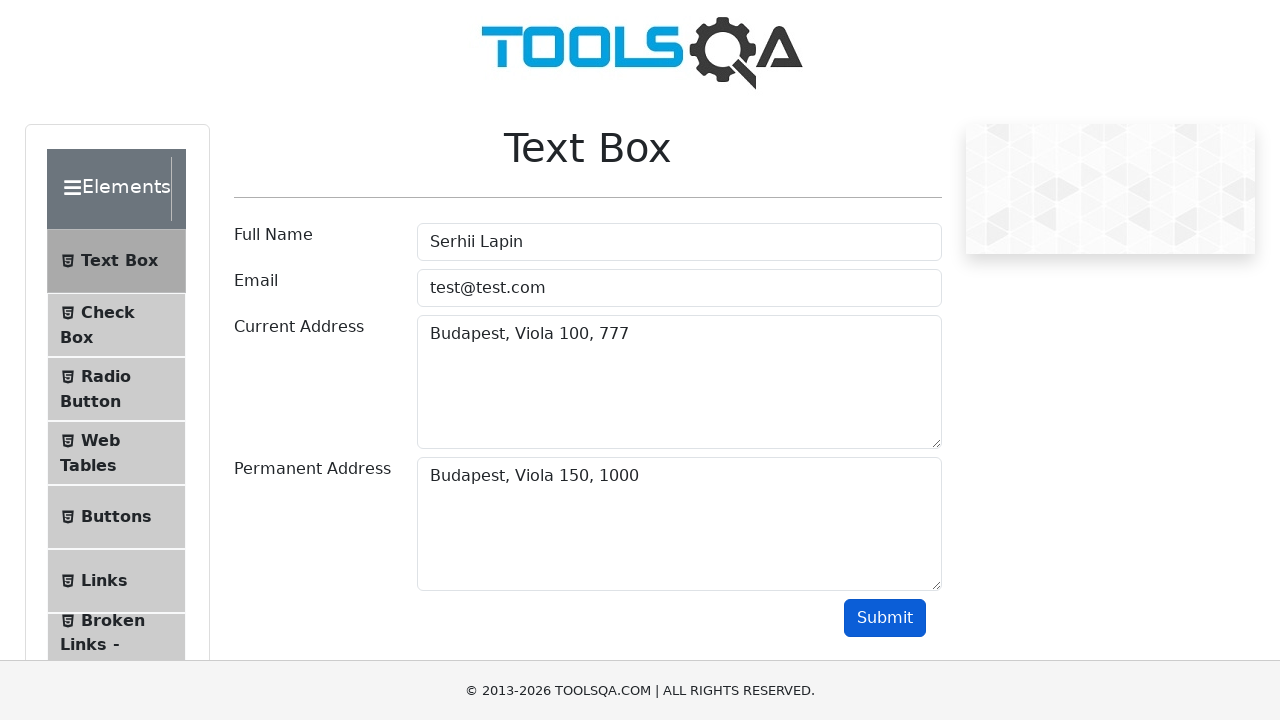

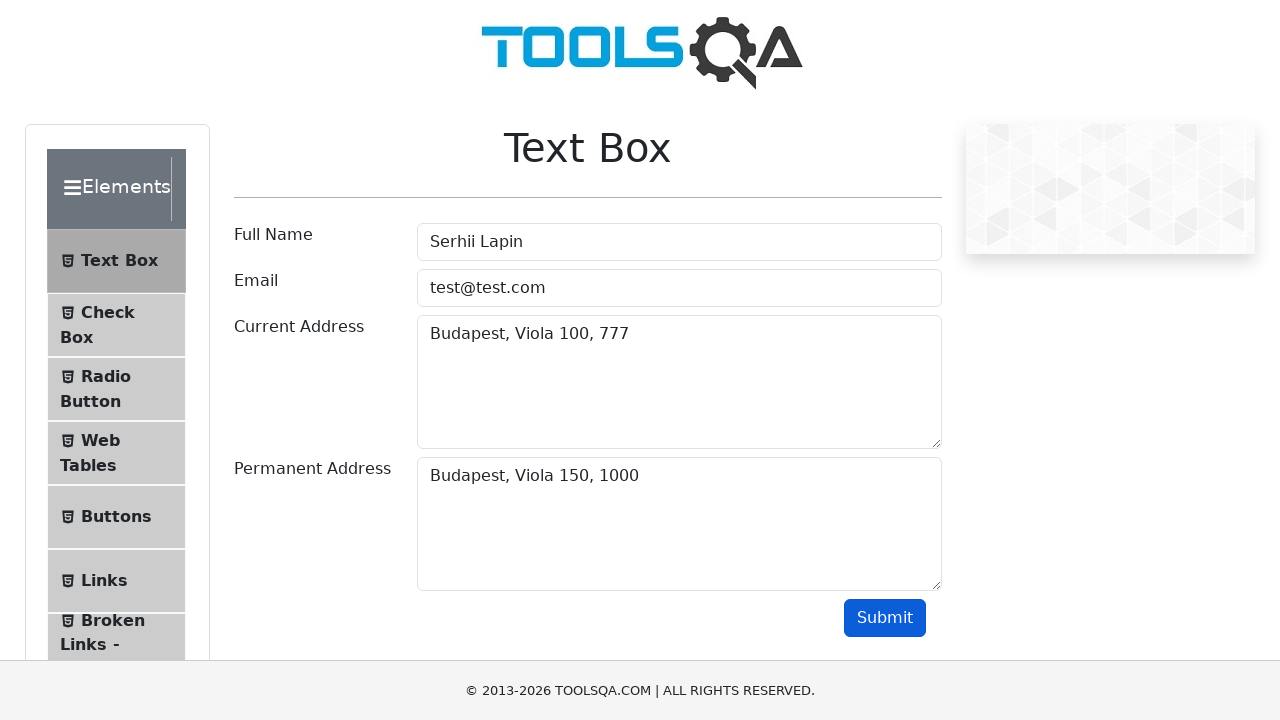